Tests marking all todo items as completed using the toggle all checkbox

Starting URL: https://demo.playwright.dev/todomvc

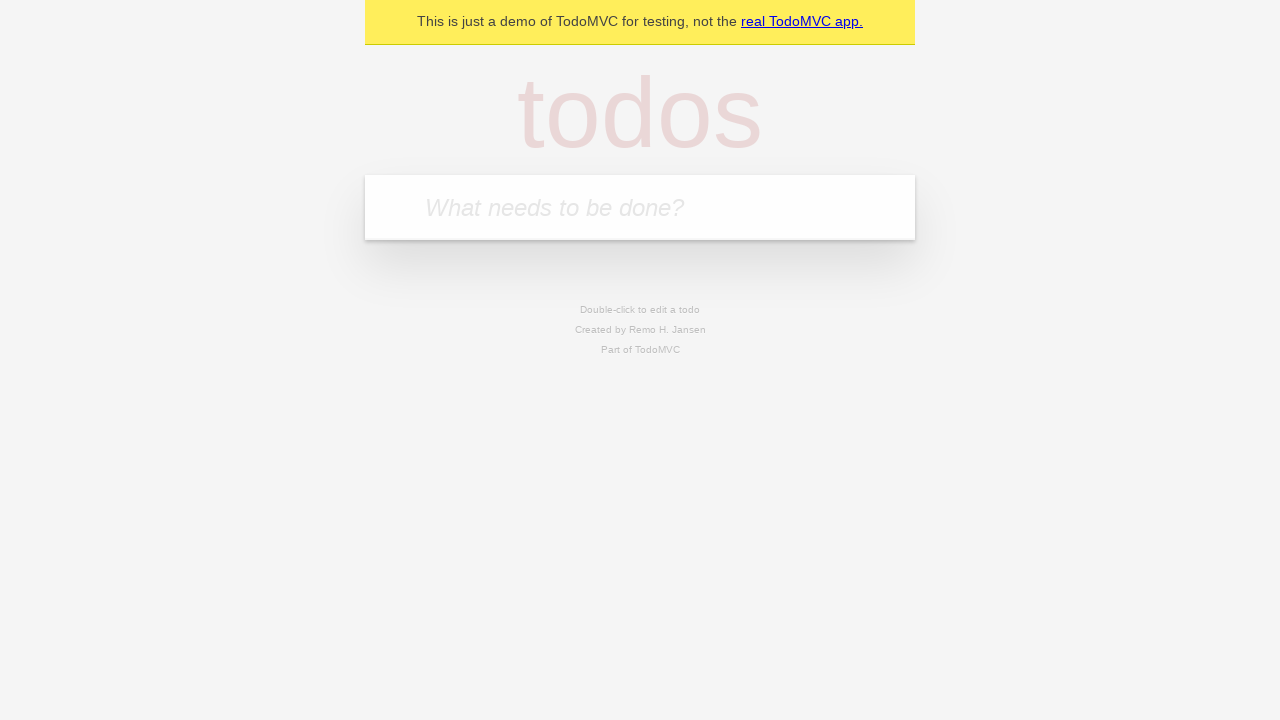

Filled first todo input with 'feed the cat' on internal:attr=[placeholder="What needs to be done?"i]
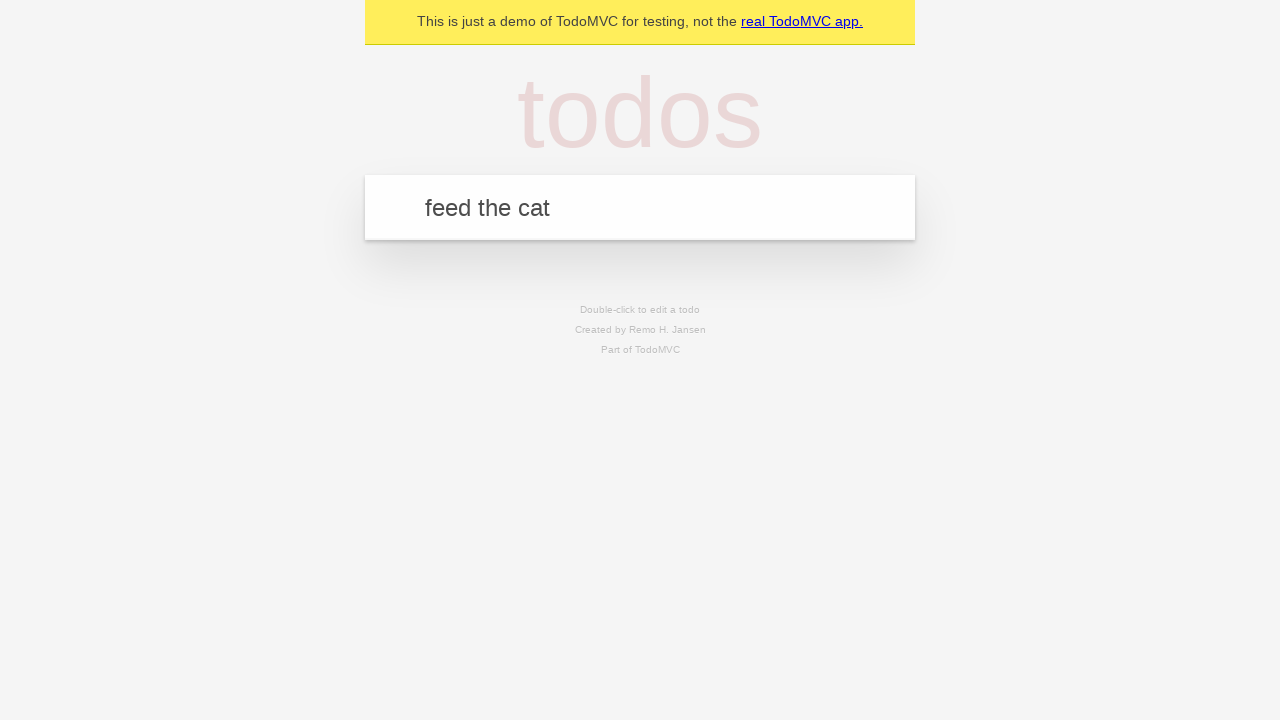

Pressed Enter to add first todo item on internal:attr=[placeholder="What needs to be done?"i]
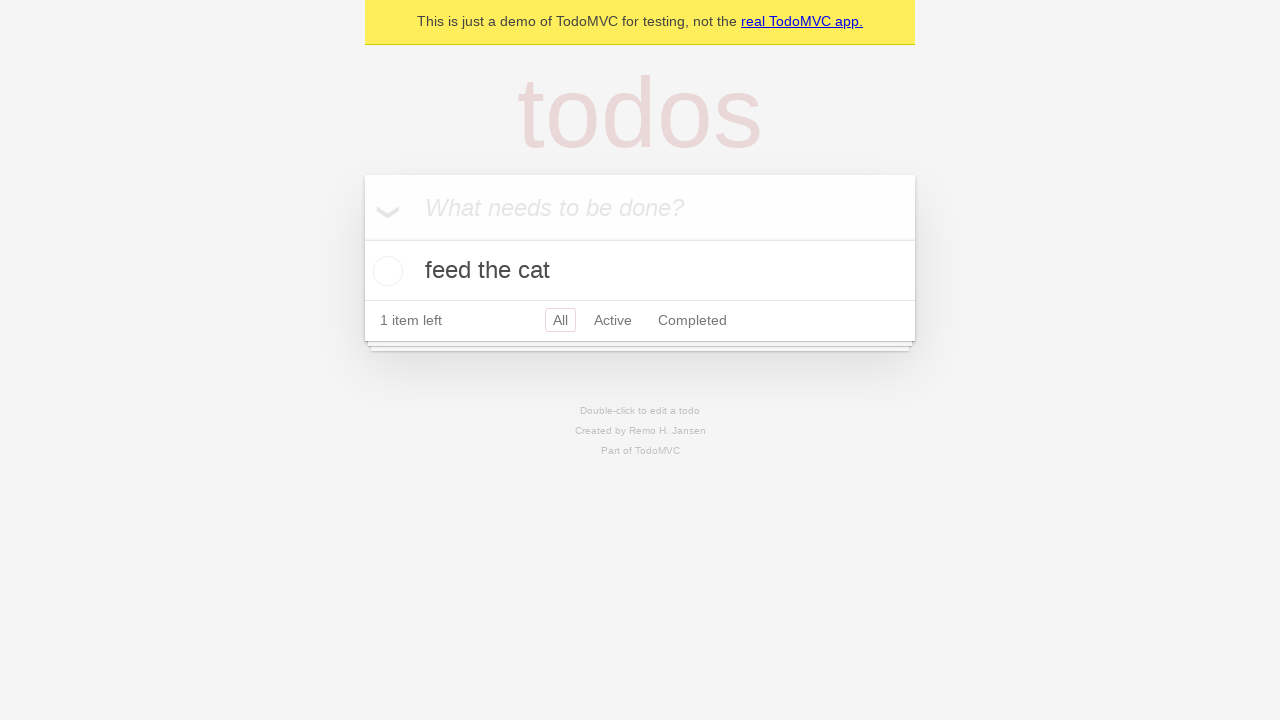

Filled second todo input with 'book a doctors appointment' on internal:attr=[placeholder="What needs to be done?"i]
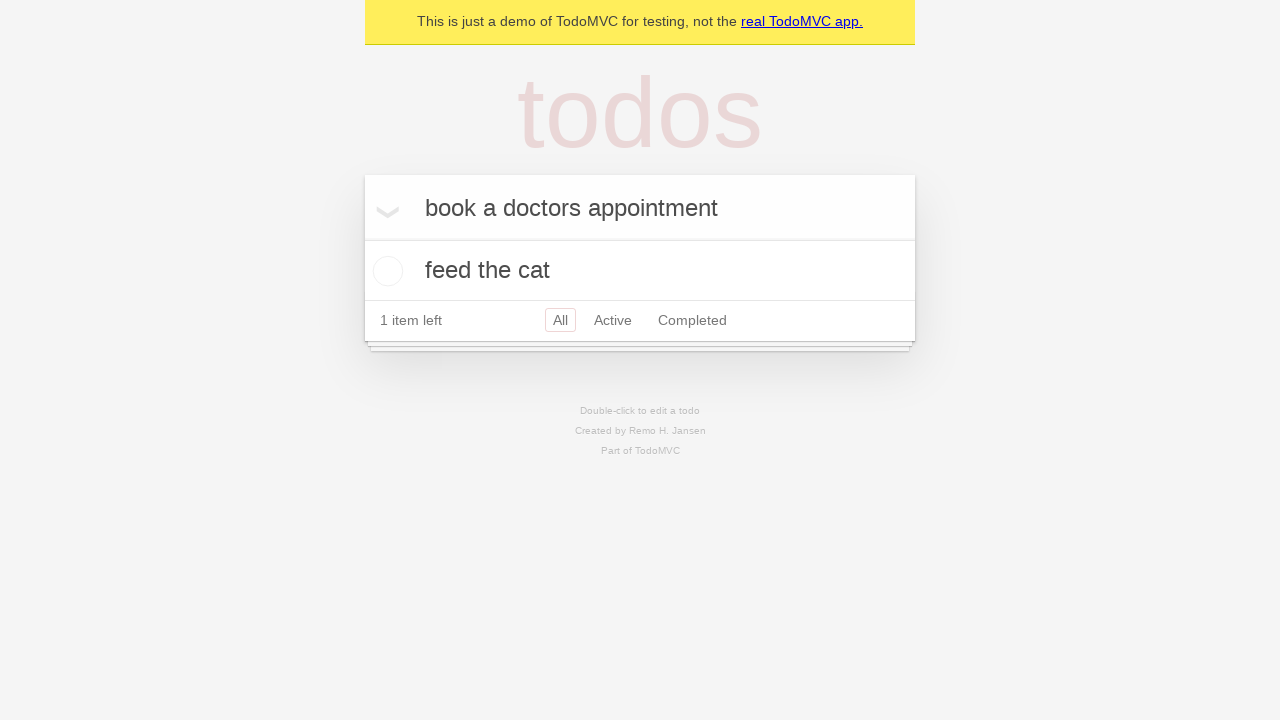

Pressed Enter to add second todo item on internal:attr=[placeholder="What needs to be done?"i]
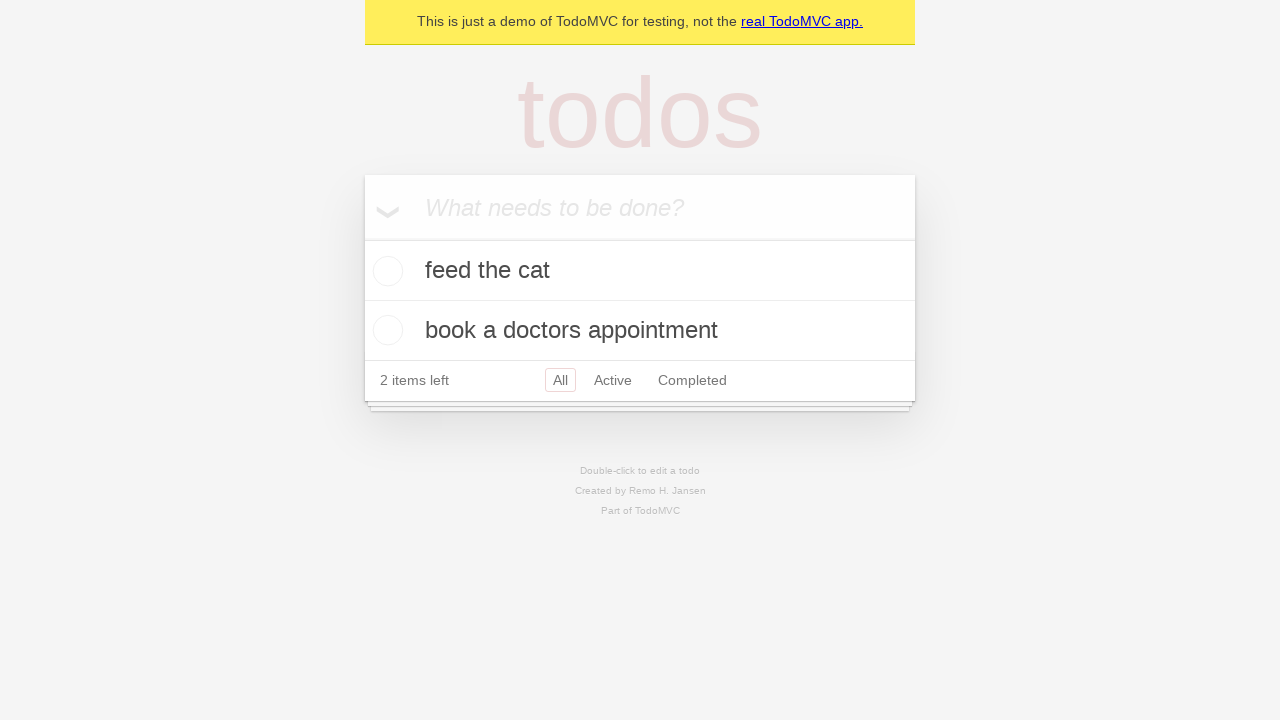

Filled third todo input with 'buy groceries' on internal:attr=[placeholder="What needs to be done?"i]
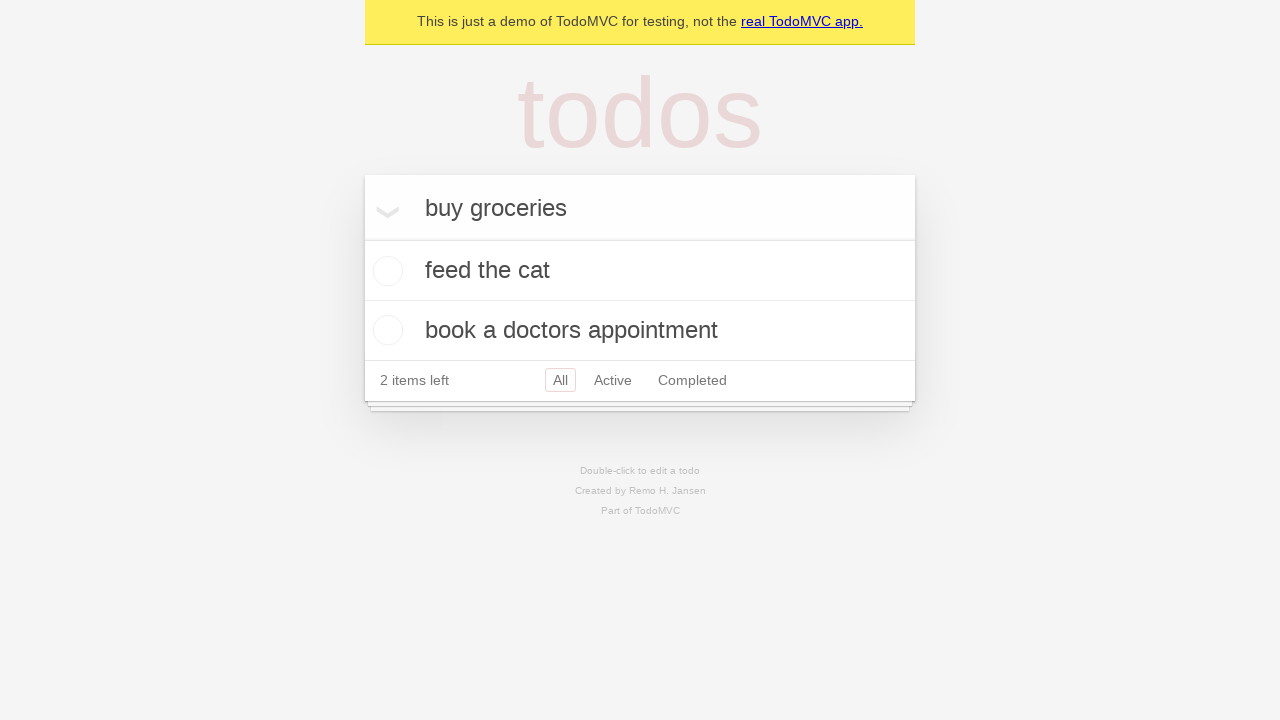

Pressed Enter to add third todo item on internal:attr=[placeholder="What needs to be done?"i]
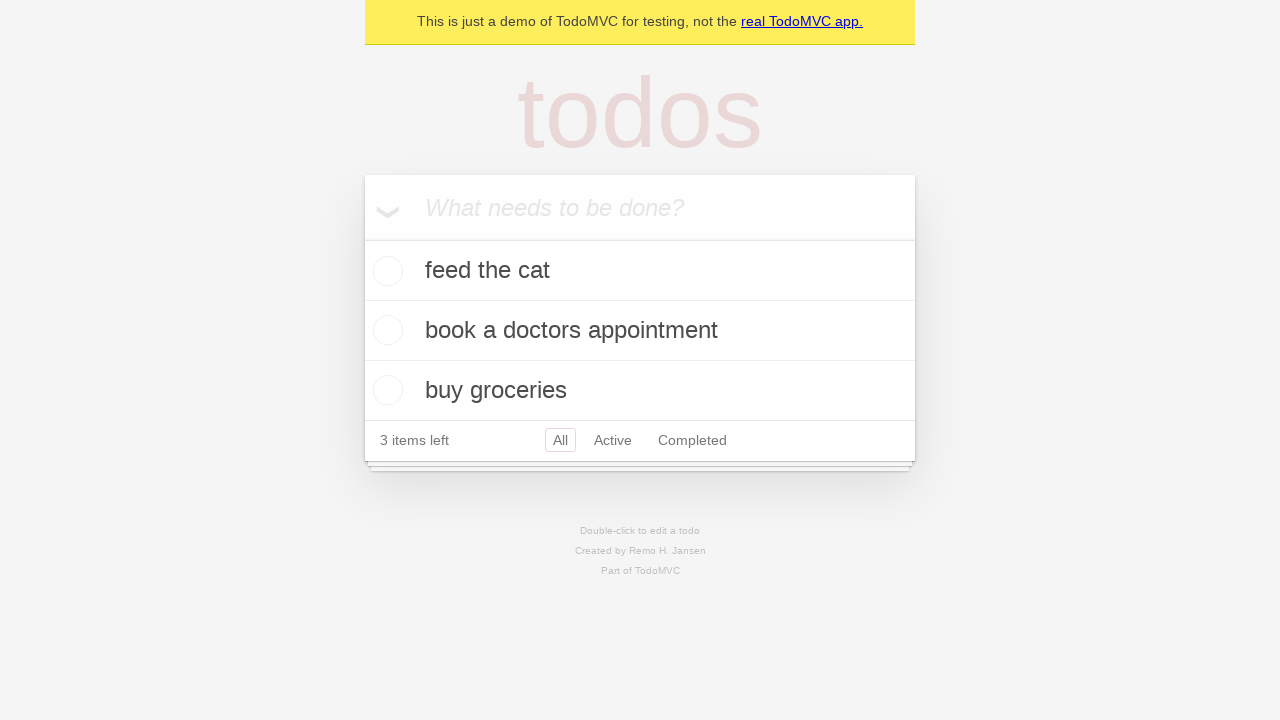

Clicked 'Mark all as complete' checkbox at (362, 238) on internal:label="Mark all as complete"i
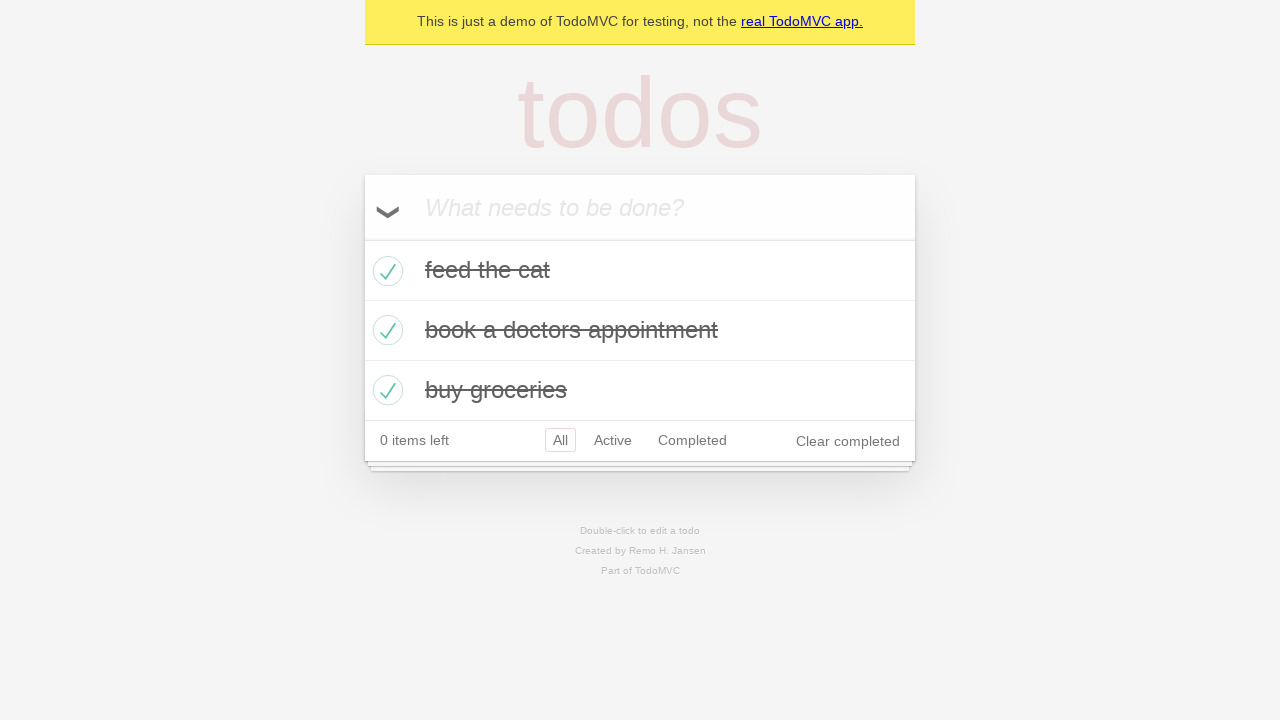

All todo items marked as completed
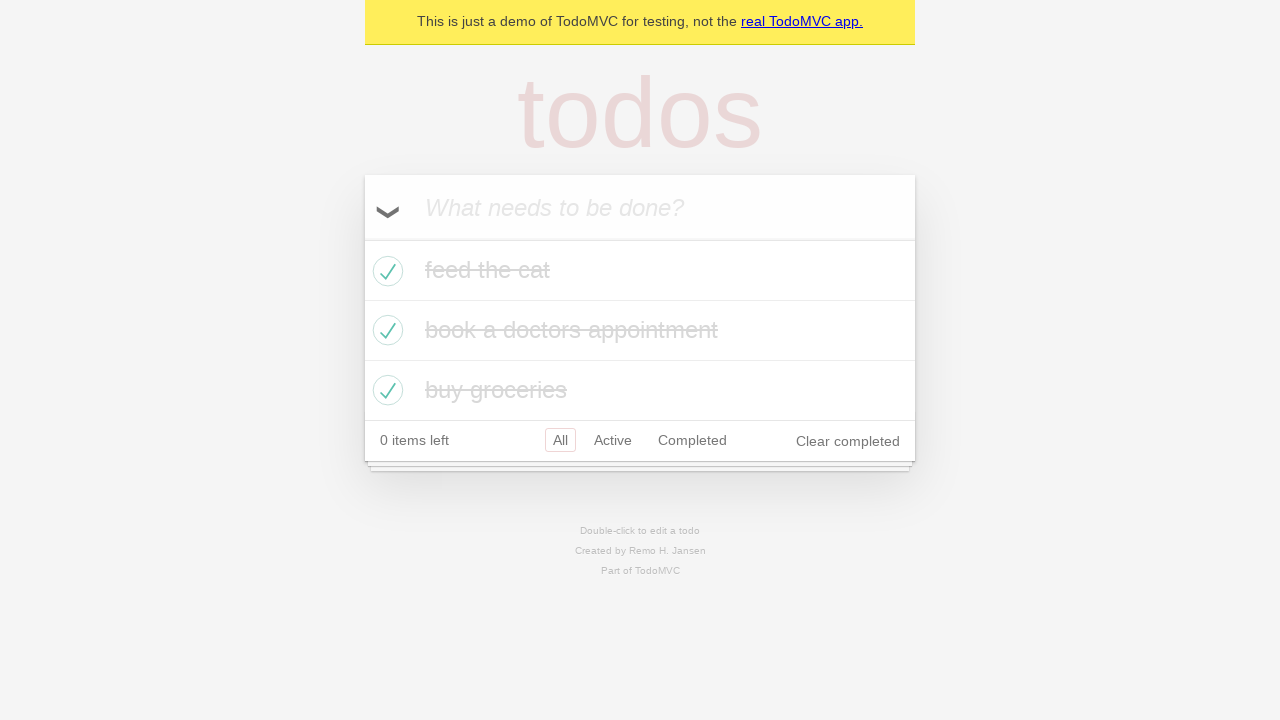

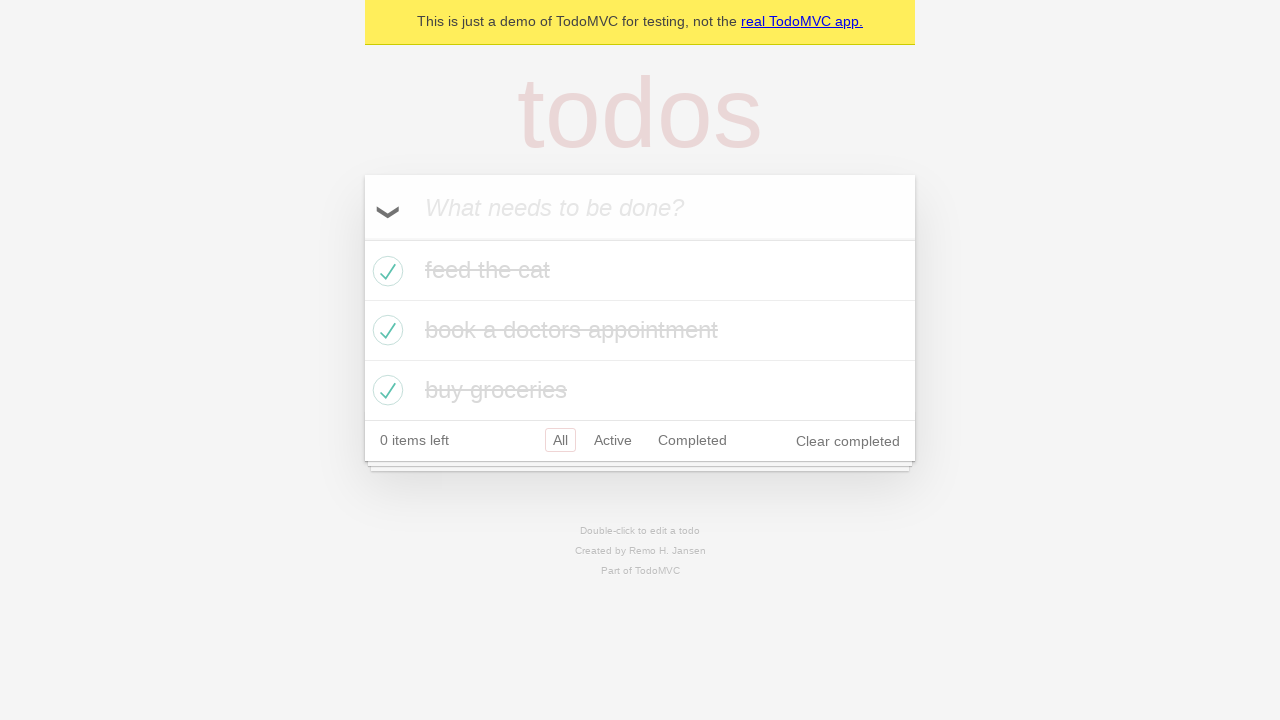